Tests the email input field functionality by entering an email address and verifying it was correctly entered

Starting URL: https://saucelabs.com/test/guinea-pig

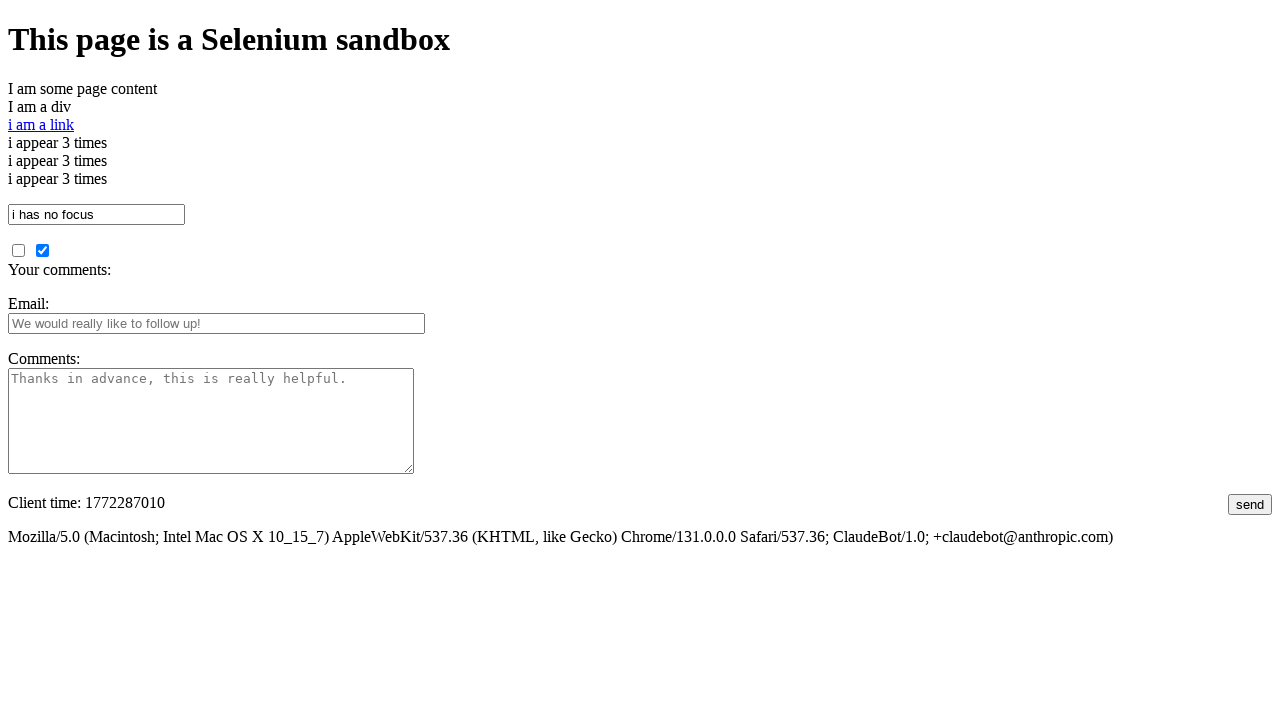

Filled email input field with 'abc@gmail.com' on input#fbemail
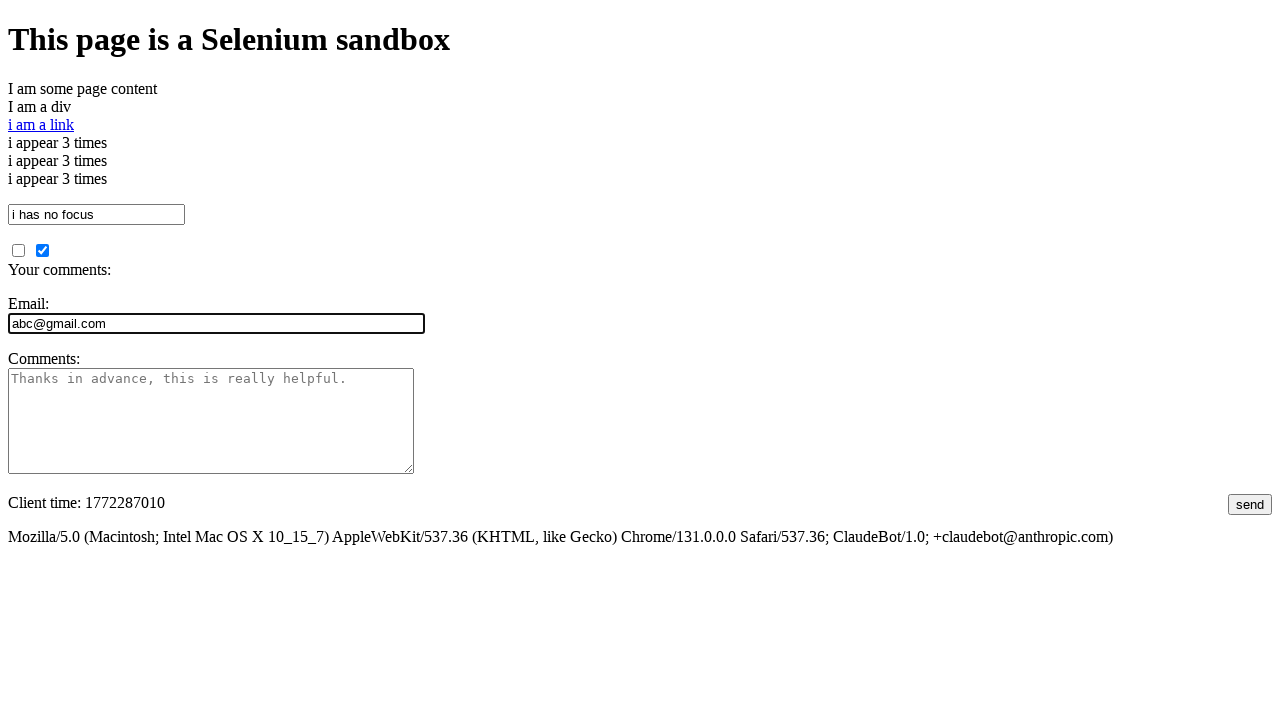

Verified email input field contains correct value 'abc@gmail.com'
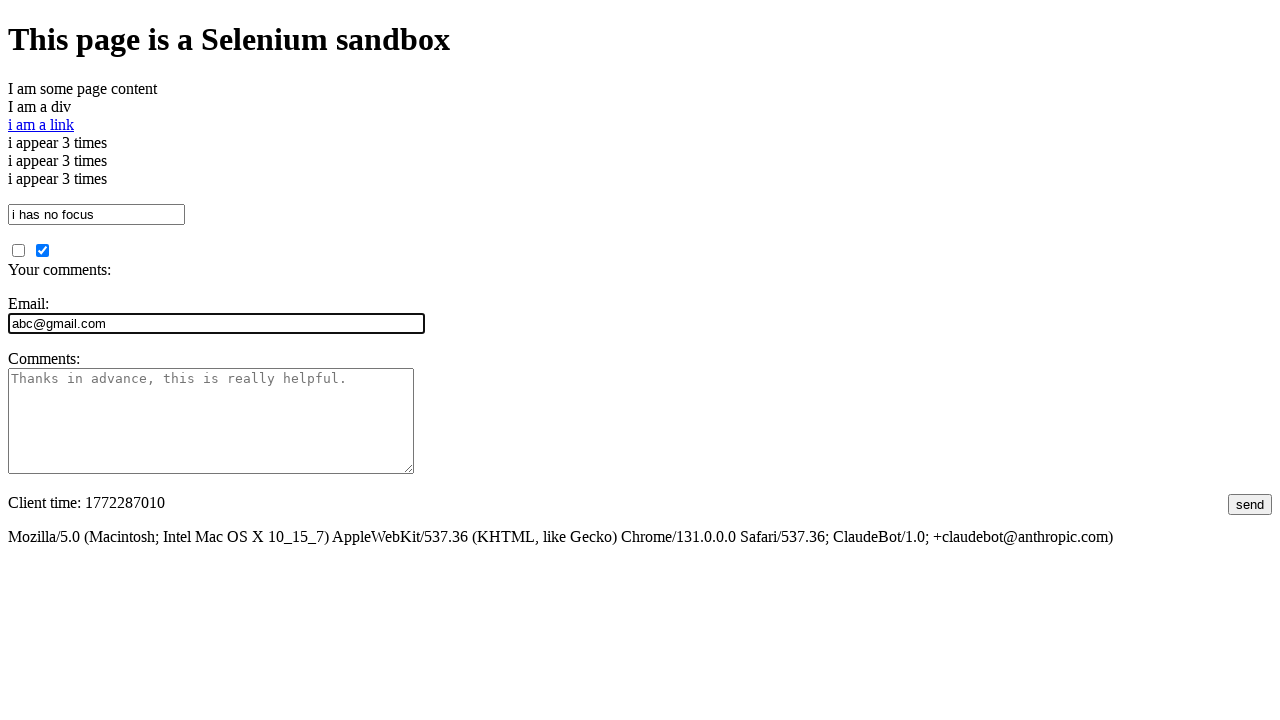

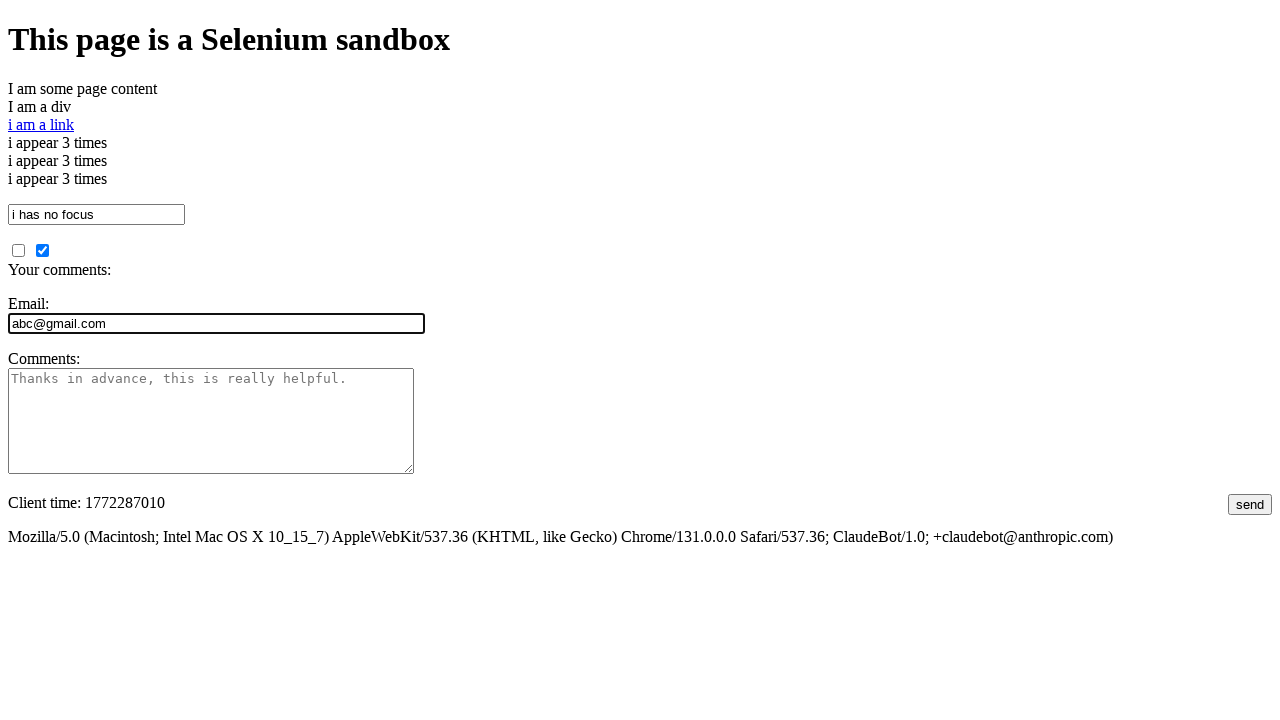